Tests a web table by scrolling down the page and verifying that the table contains the text "China" in one of its cells

Starting URL: https://www.techlistic.com/p/demo-selenium-practice.html

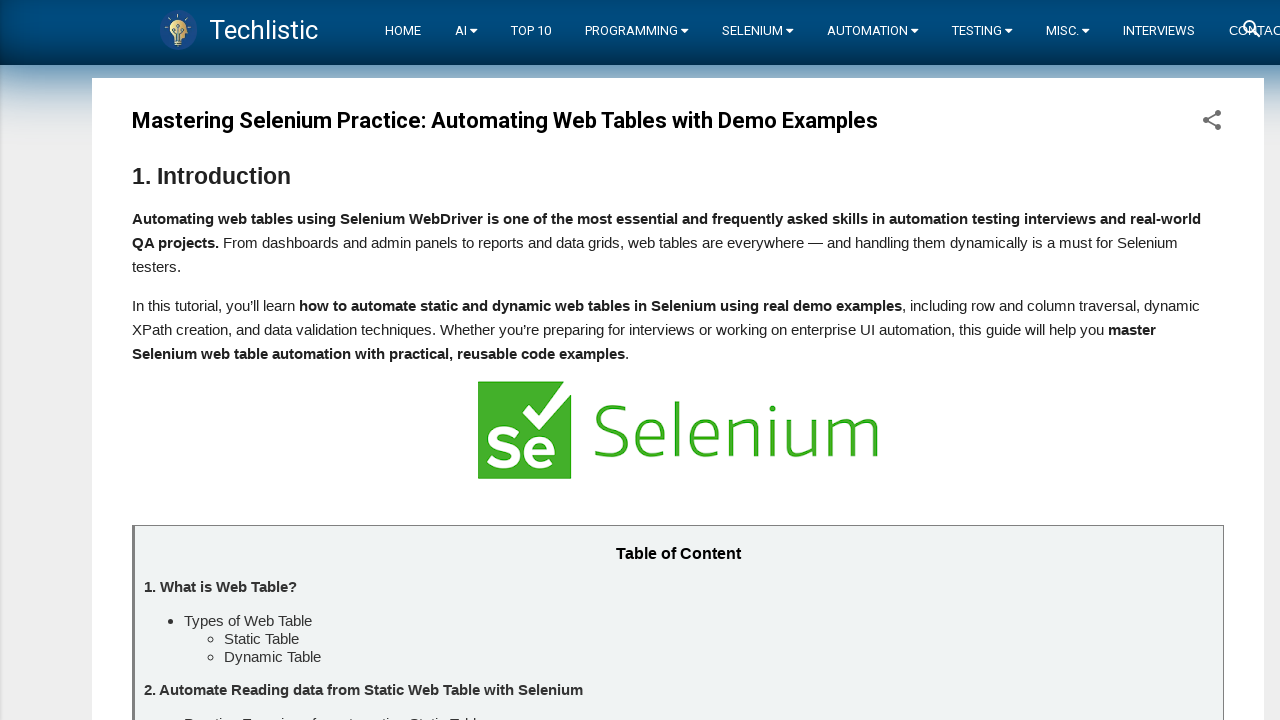

Scrolled down the page by 900 pixels to view the table
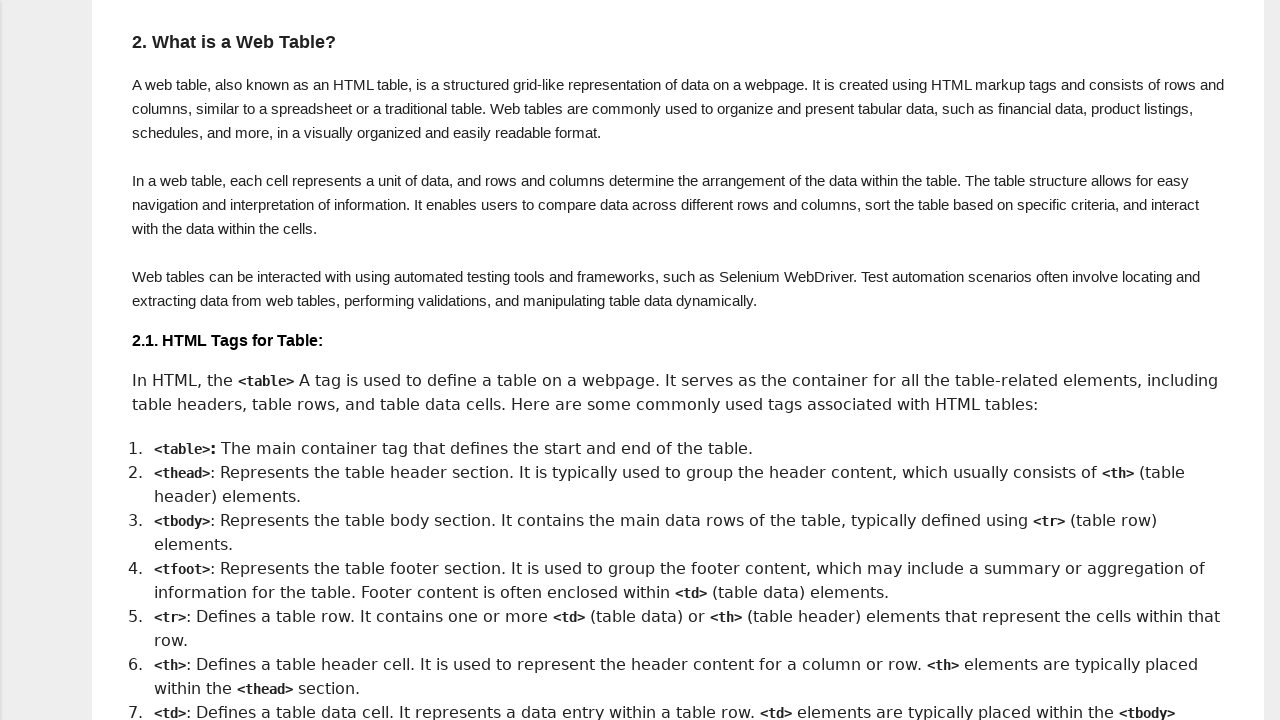

Table with summary 'Sample Table' is now visible
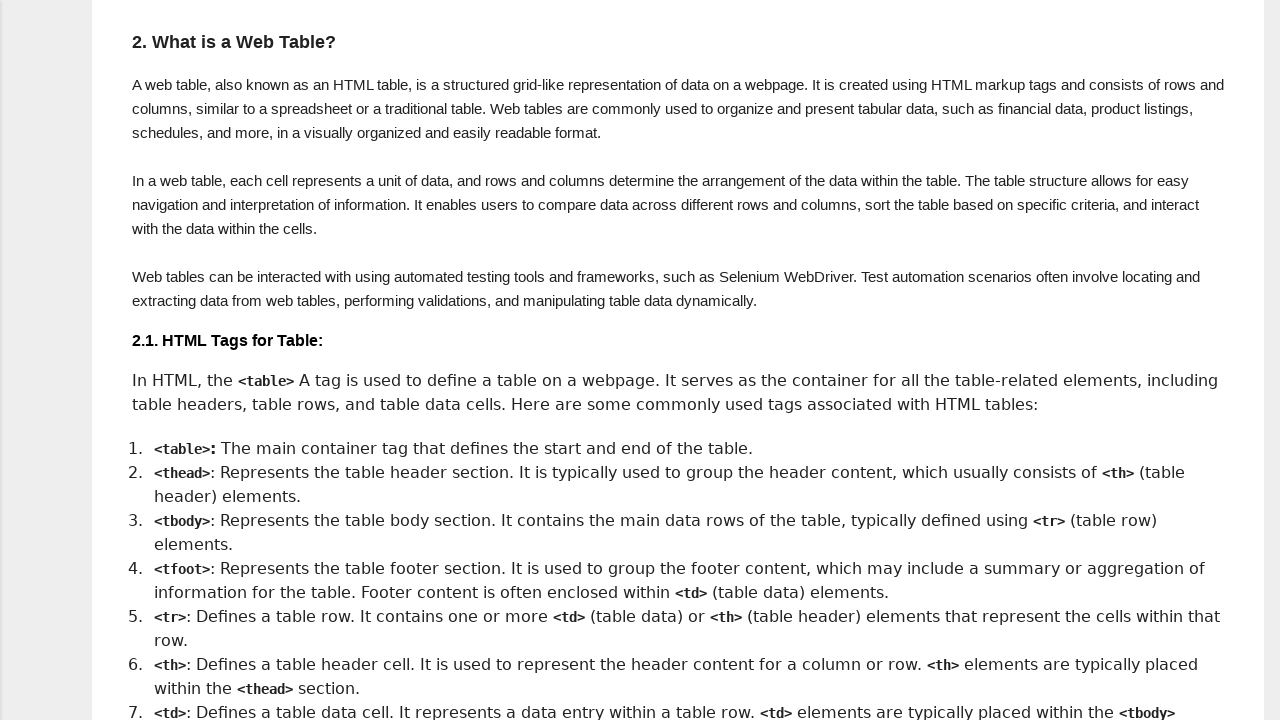

Retrieved all table cells from the table
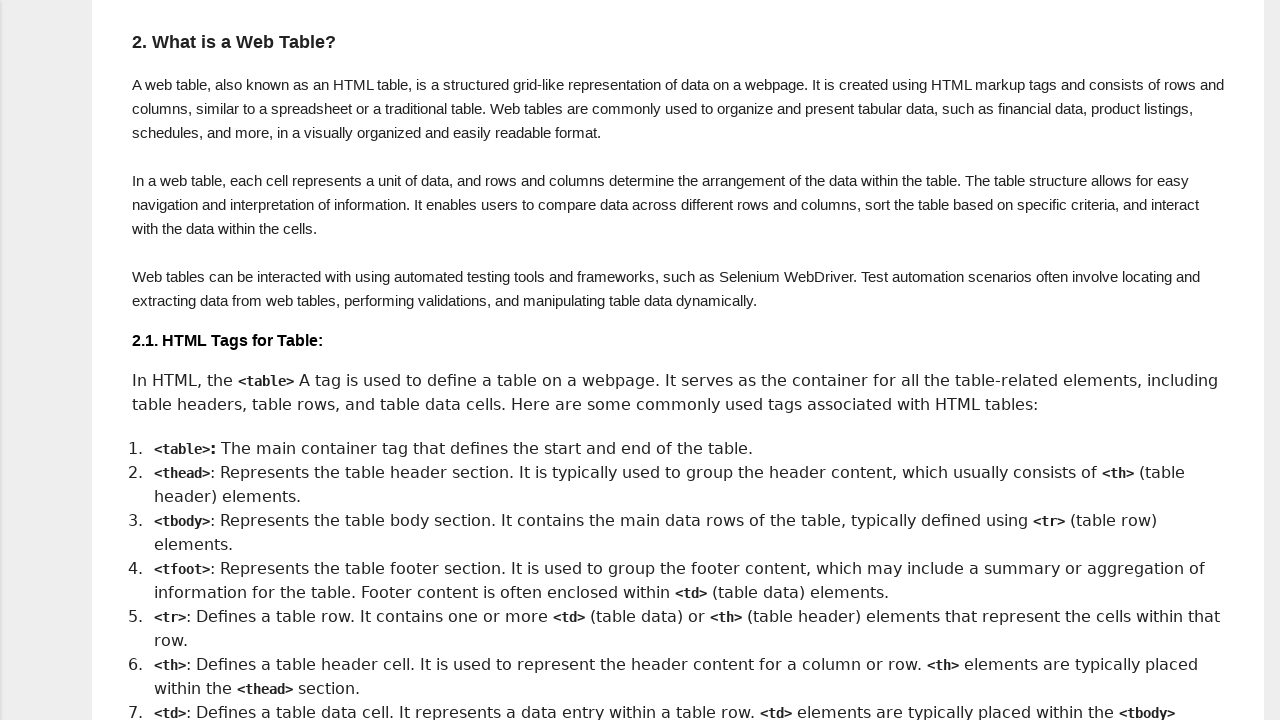

Found 'China' in a table cell
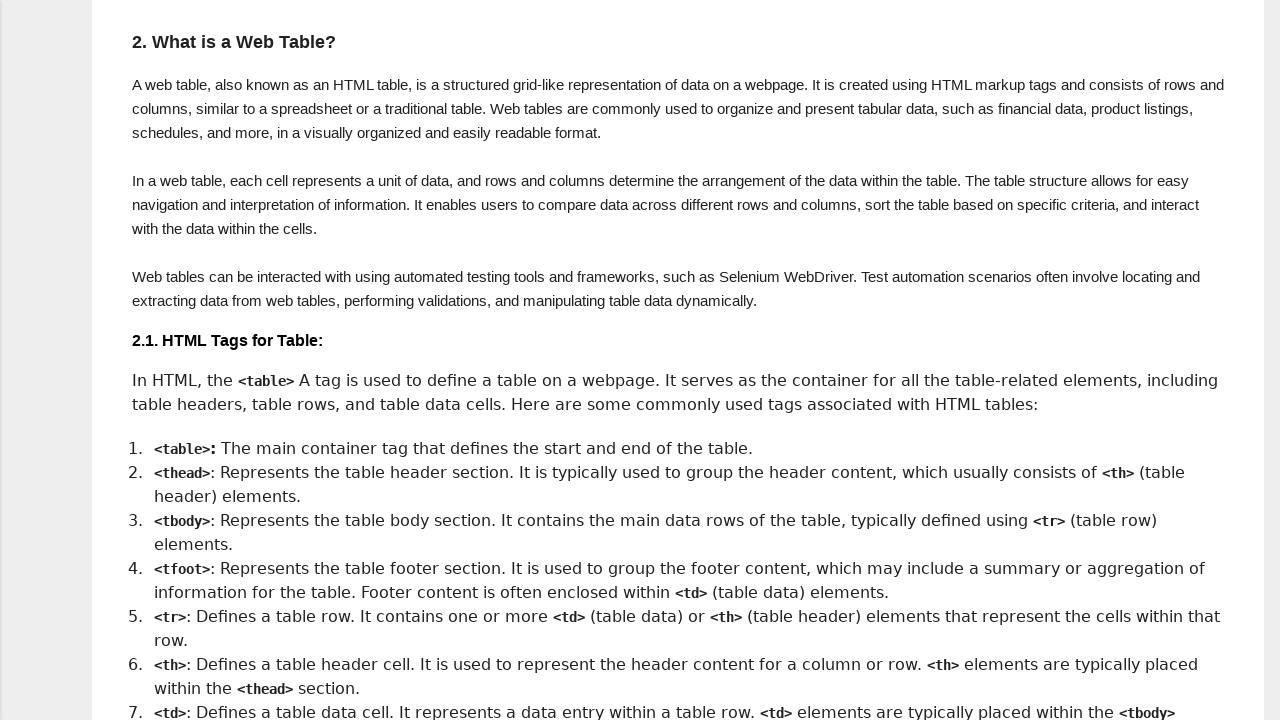

Assertion passed - 'China' was found in the table
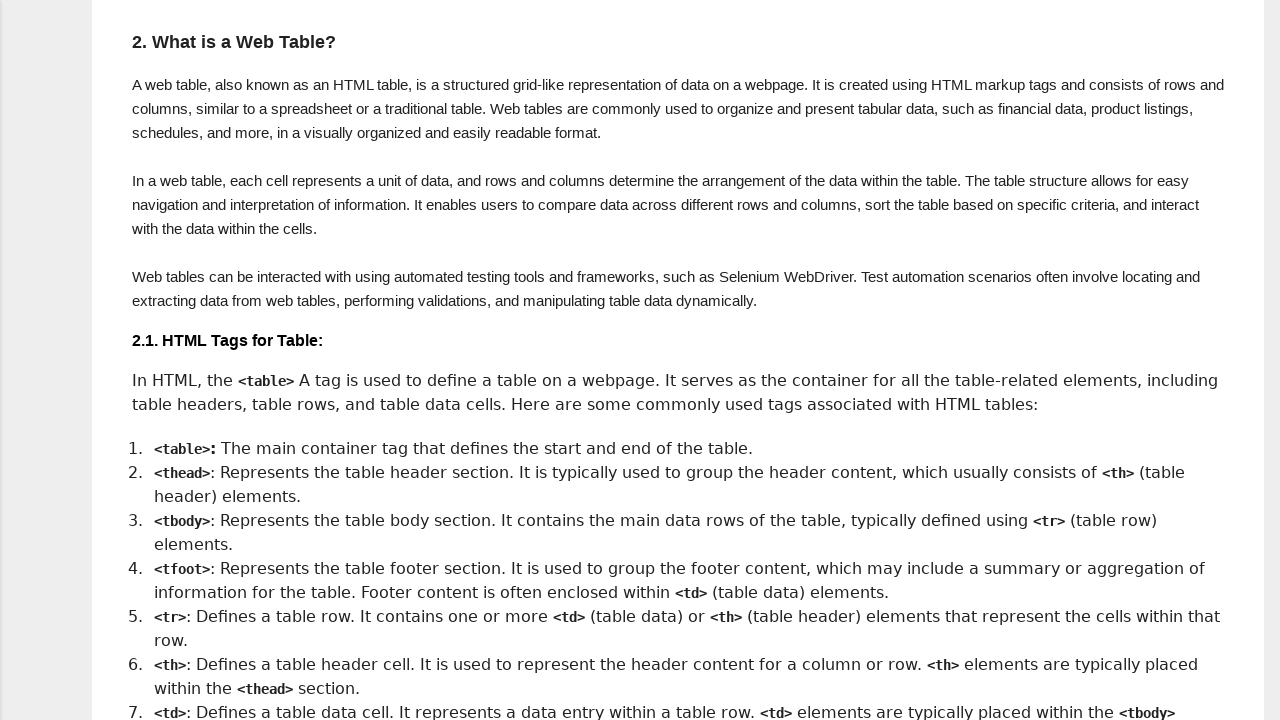

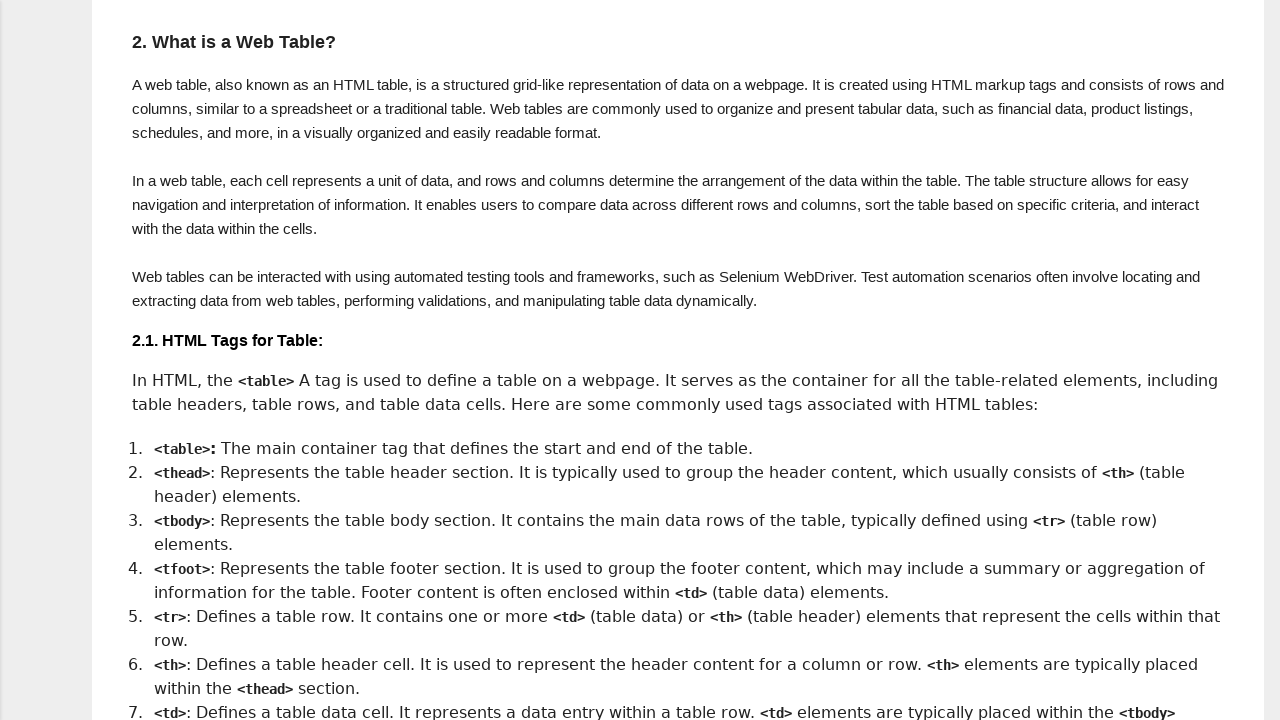